Tests the jQuery UI datepicker functionality by opening the calendar, navigating to the next month, and selecting a specific date

Starting URL: https://jqueryui.com/datepicker/

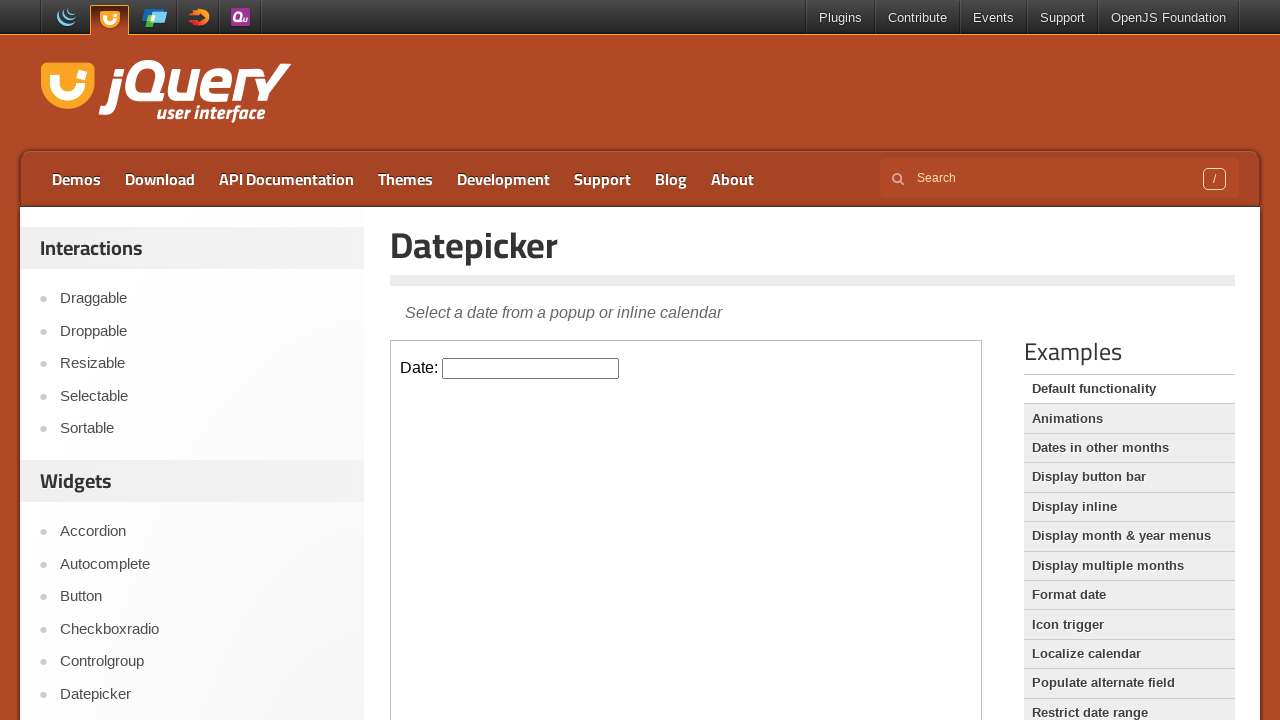

Clicked on datepicker input field within iframe at (531, 368) on iframe >> nth=0 >> internal:control=enter-frame >> #datepicker
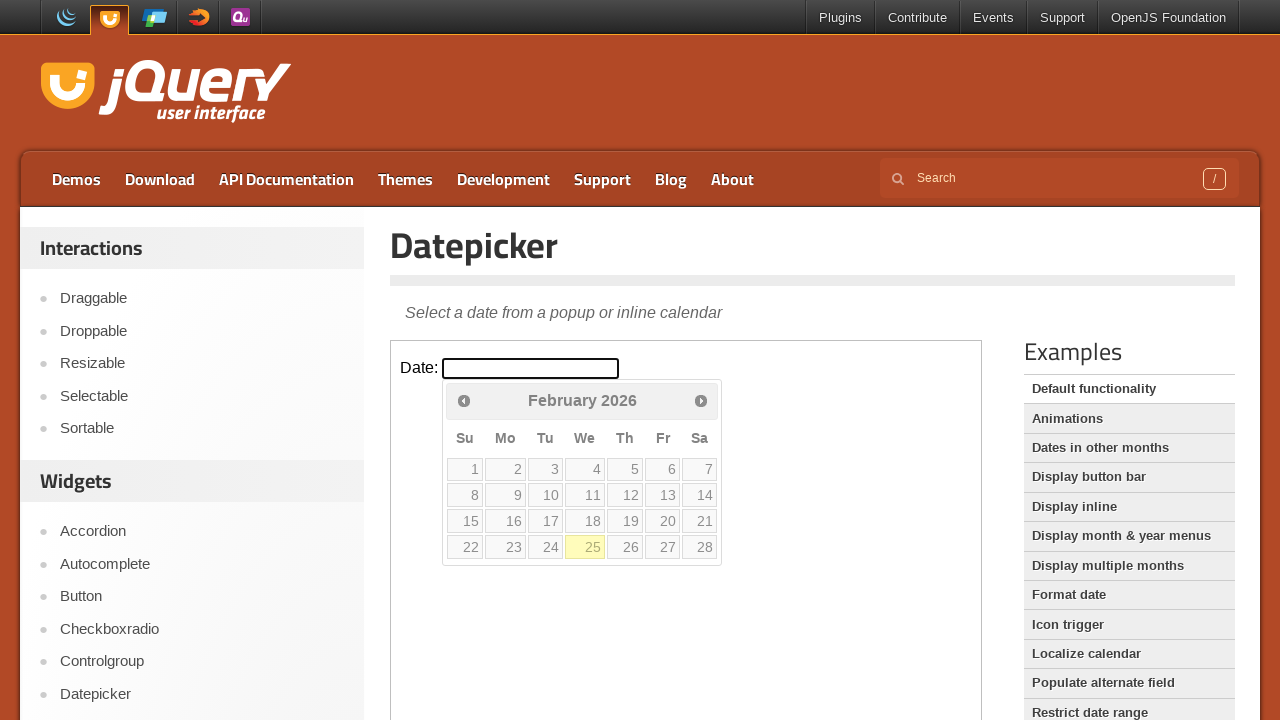

Clicked next month button to navigate calendar forward at (701, 400) on iframe >> nth=0 >> internal:control=enter-frame >> a[title='Next']
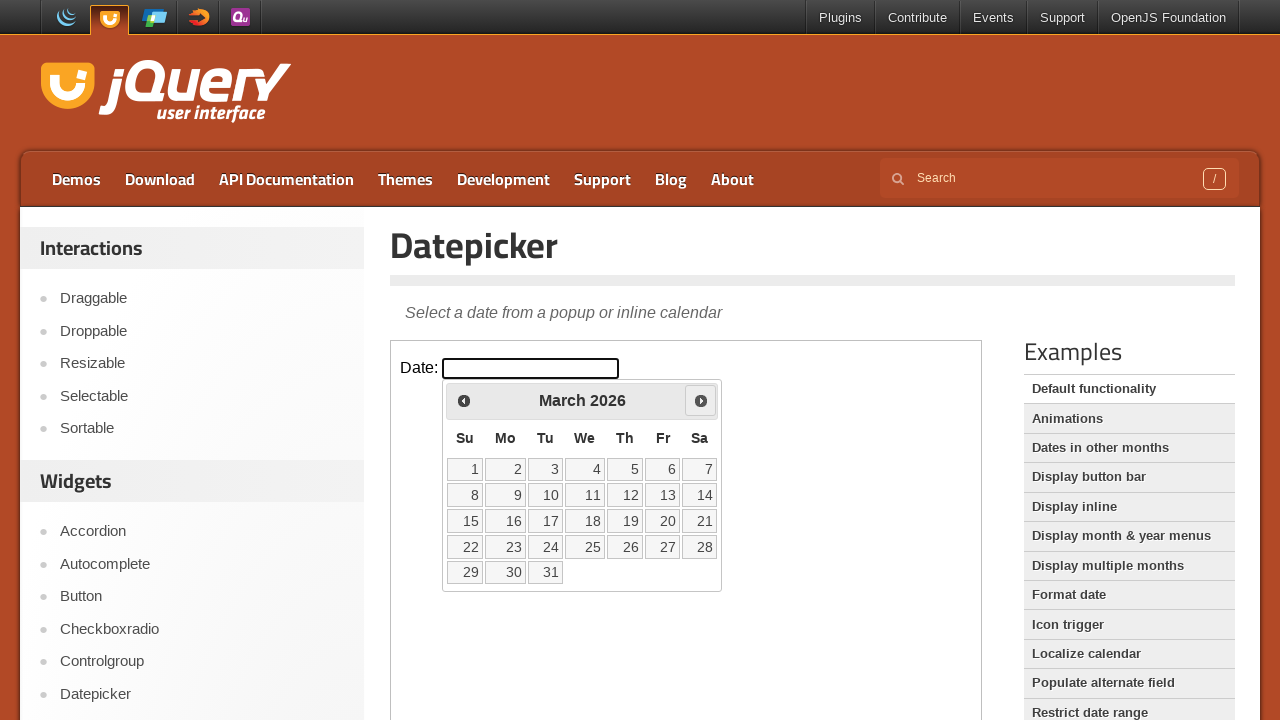

Selected date 10 from the calendar at (545, 495) on iframe >> nth=0 >> internal:control=enter-frame >> a:text('10') >> nth=0
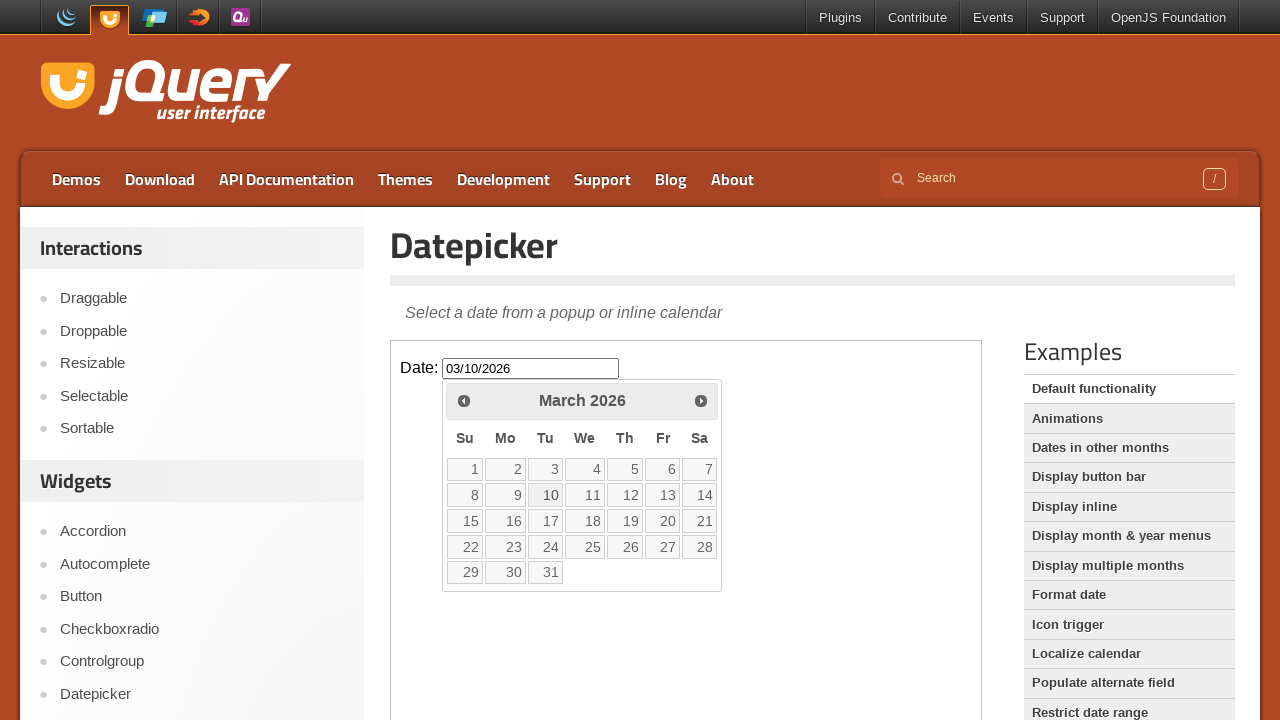

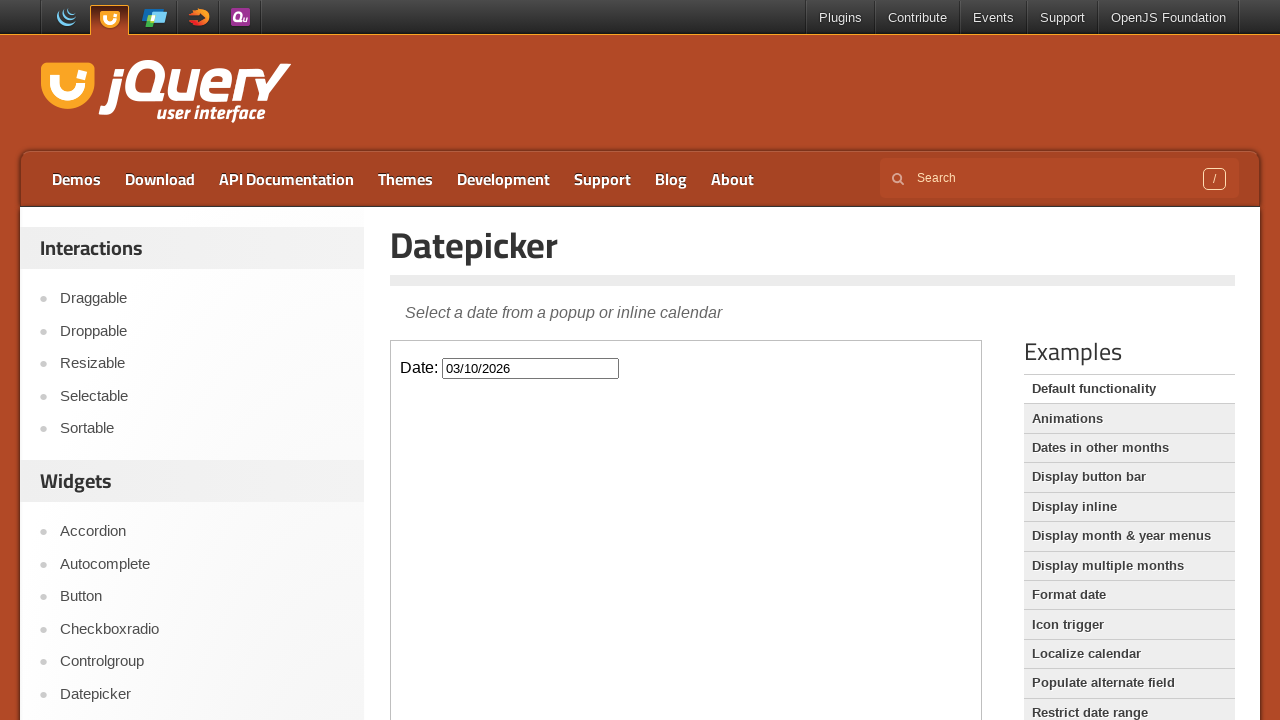